Tests iframe interaction by switching to frame and accessing elements inside

Starting URL: https://demoqa.com/frames

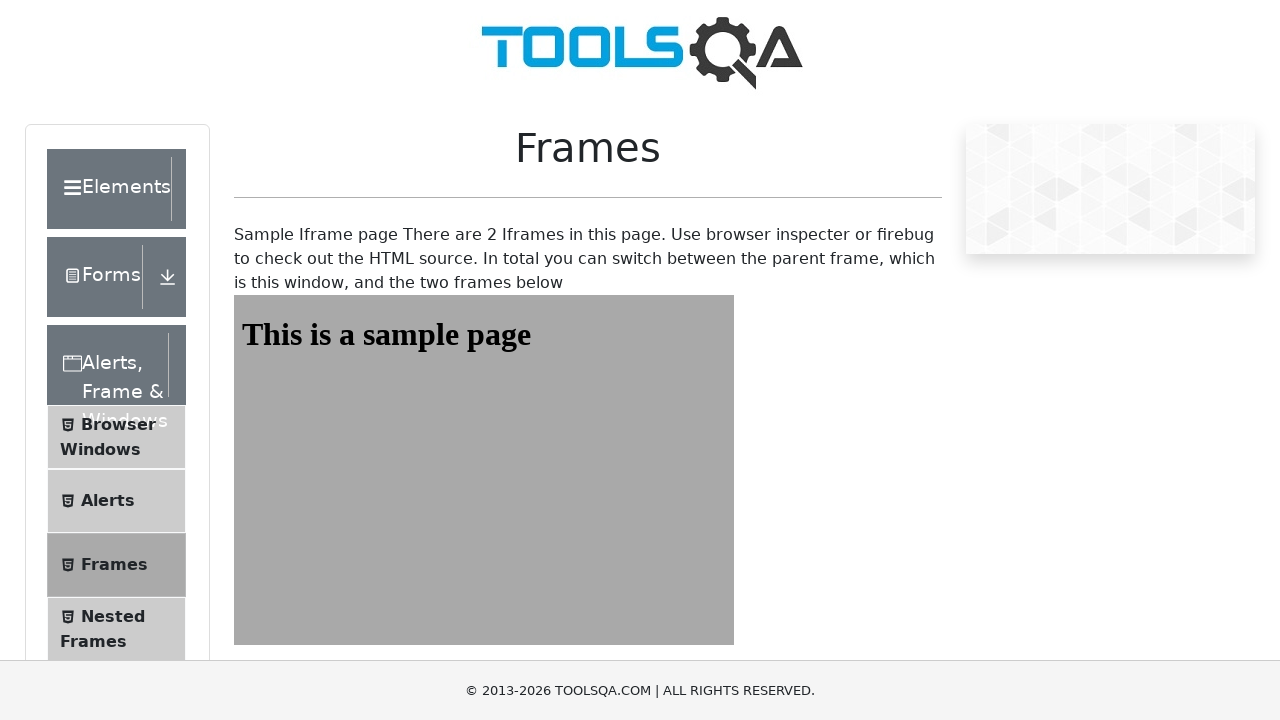

Navigated to https://demoqa.com/frames
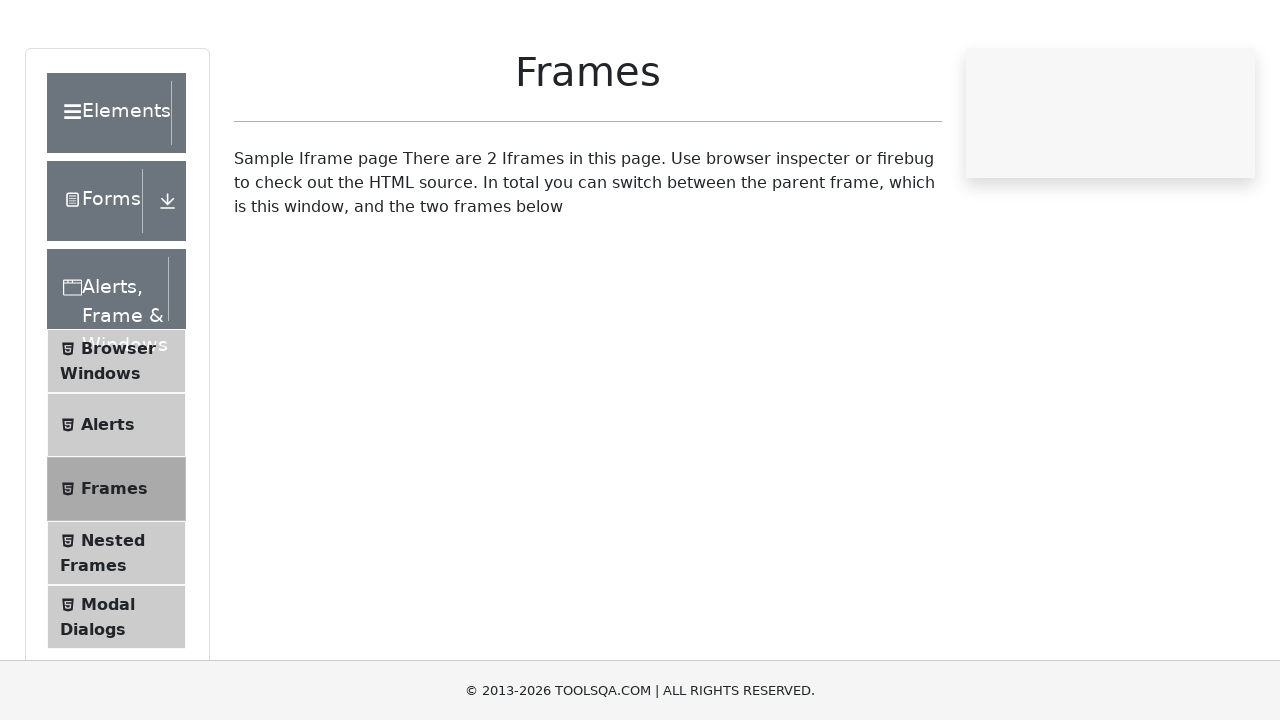

Located iframe with id 'frame1'
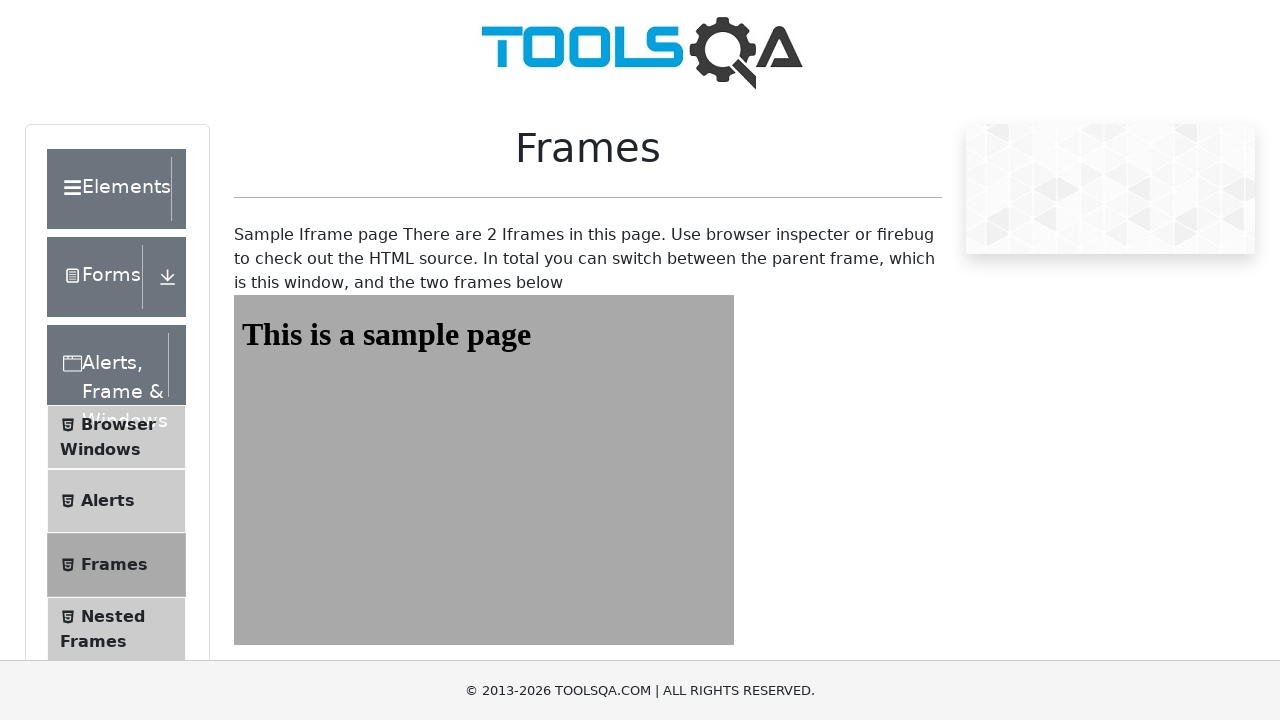

Extracted heading text from iframe: 'This is a sample page'
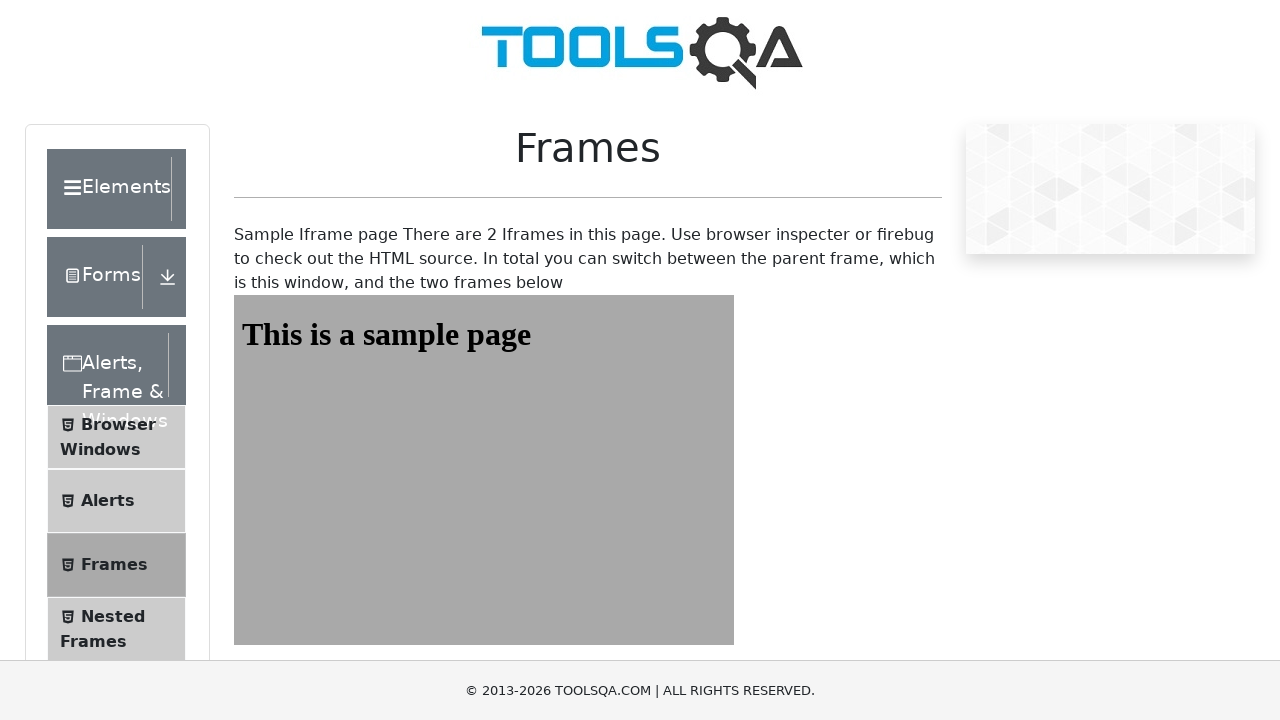

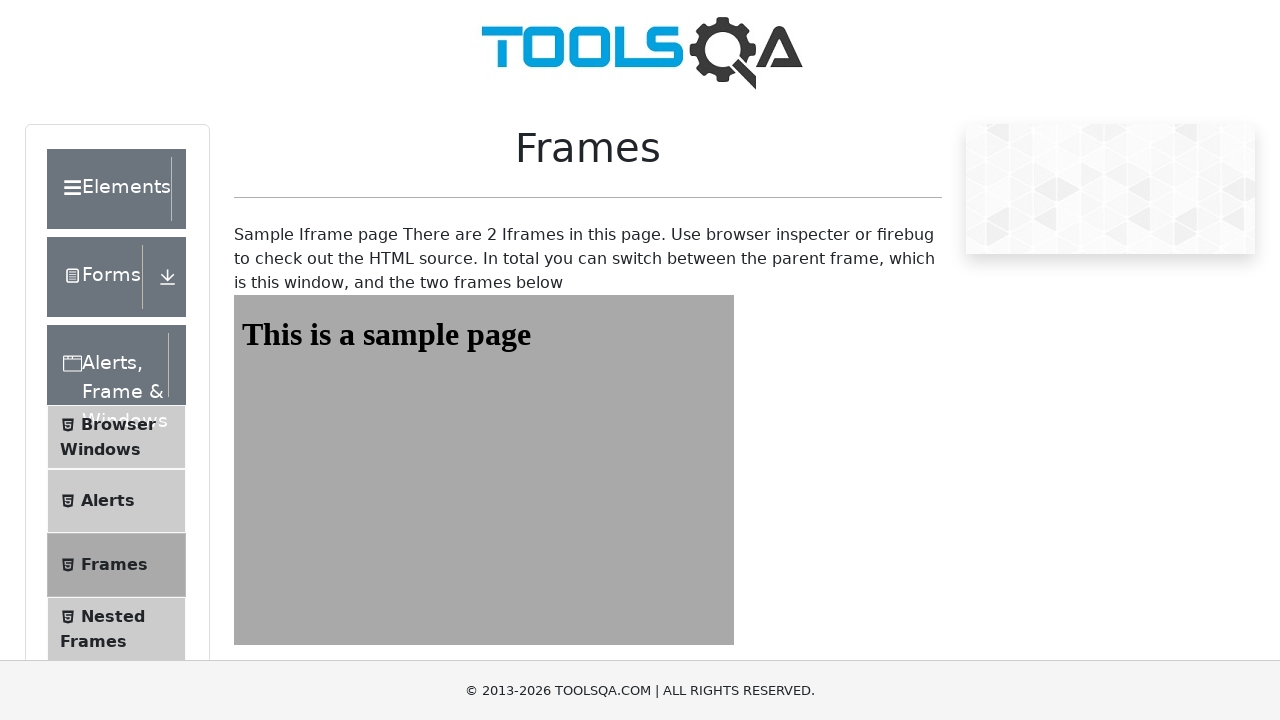